Tests that the currently applied filter is highlighted

Starting URL: https://demo.playwright.dev/todomvc

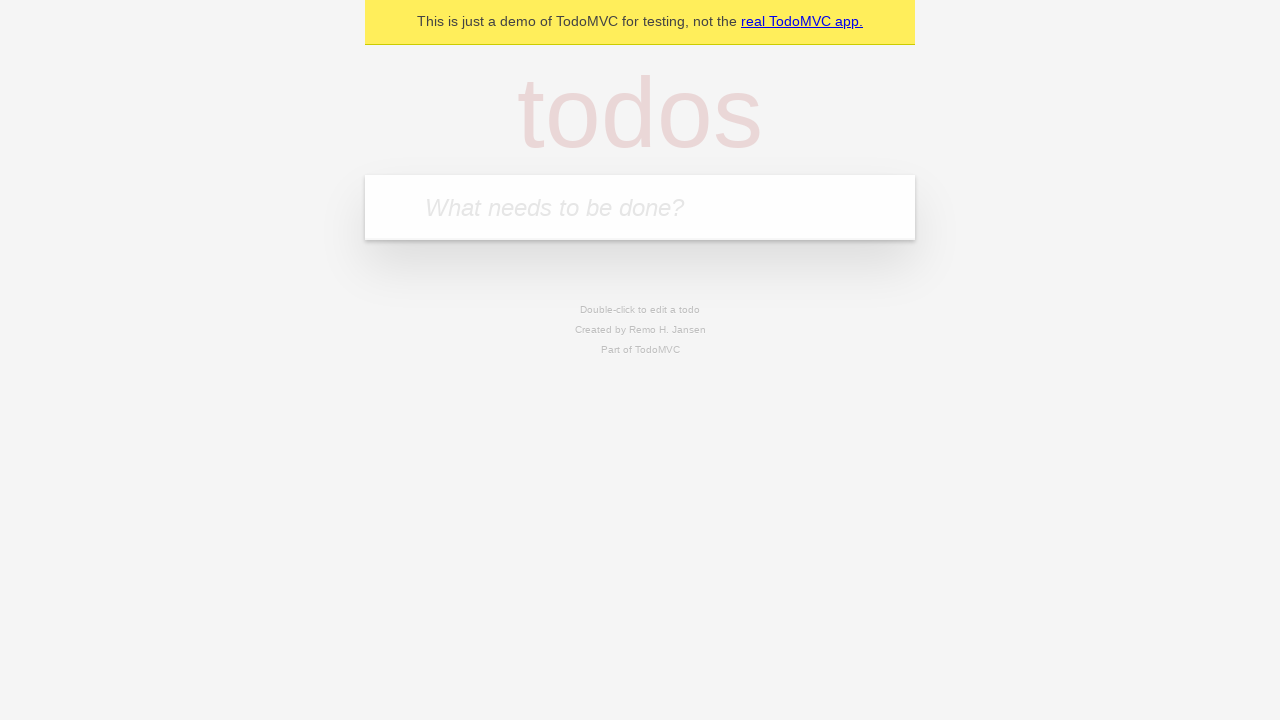

Filled todo input with 'buy some cheese' on internal:attr=[placeholder="What needs to be done?"i]
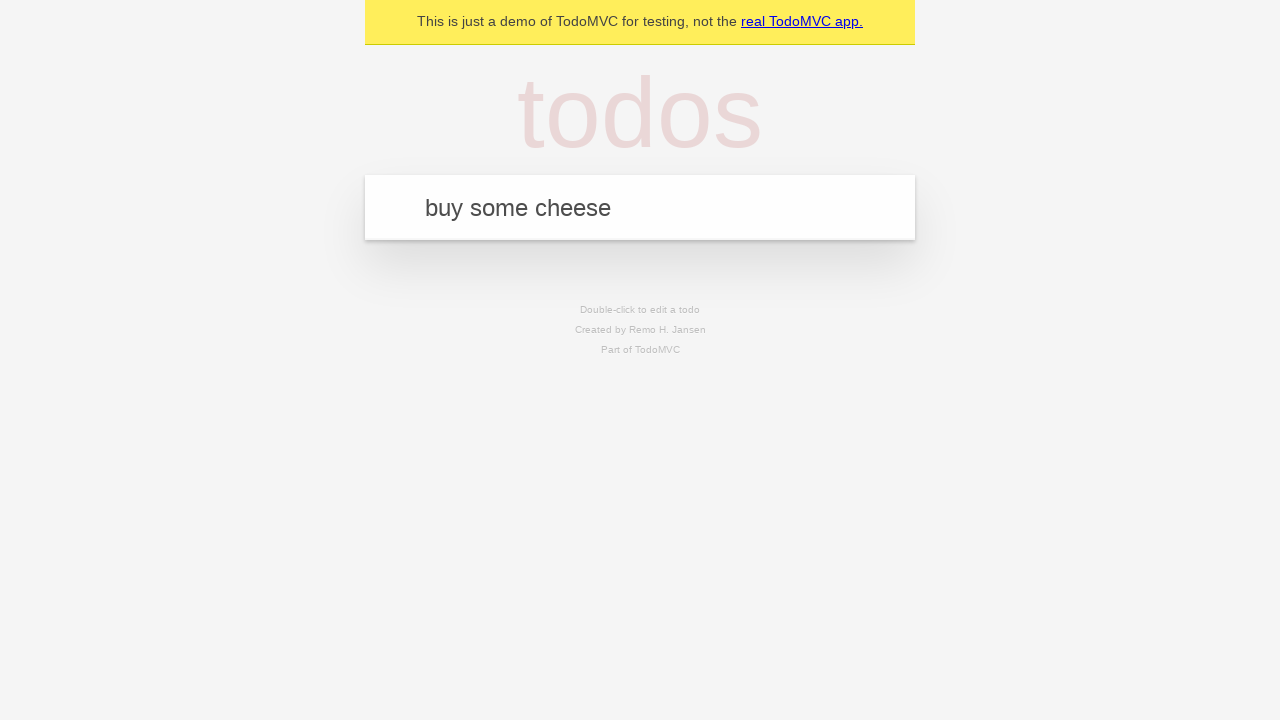

Pressed Enter to create first todo on internal:attr=[placeholder="What needs to be done?"i]
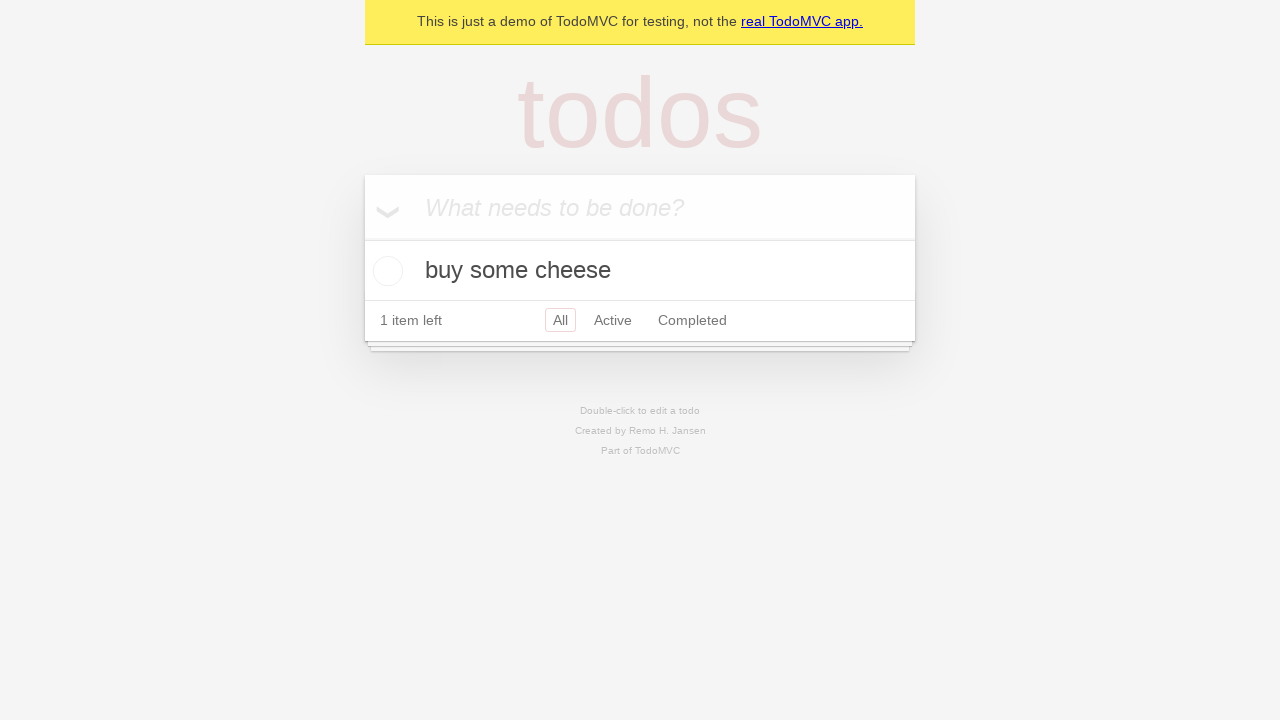

Filled todo input with 'feed the cat' on internal:attr=[placeholder="What needs to be done?"i]
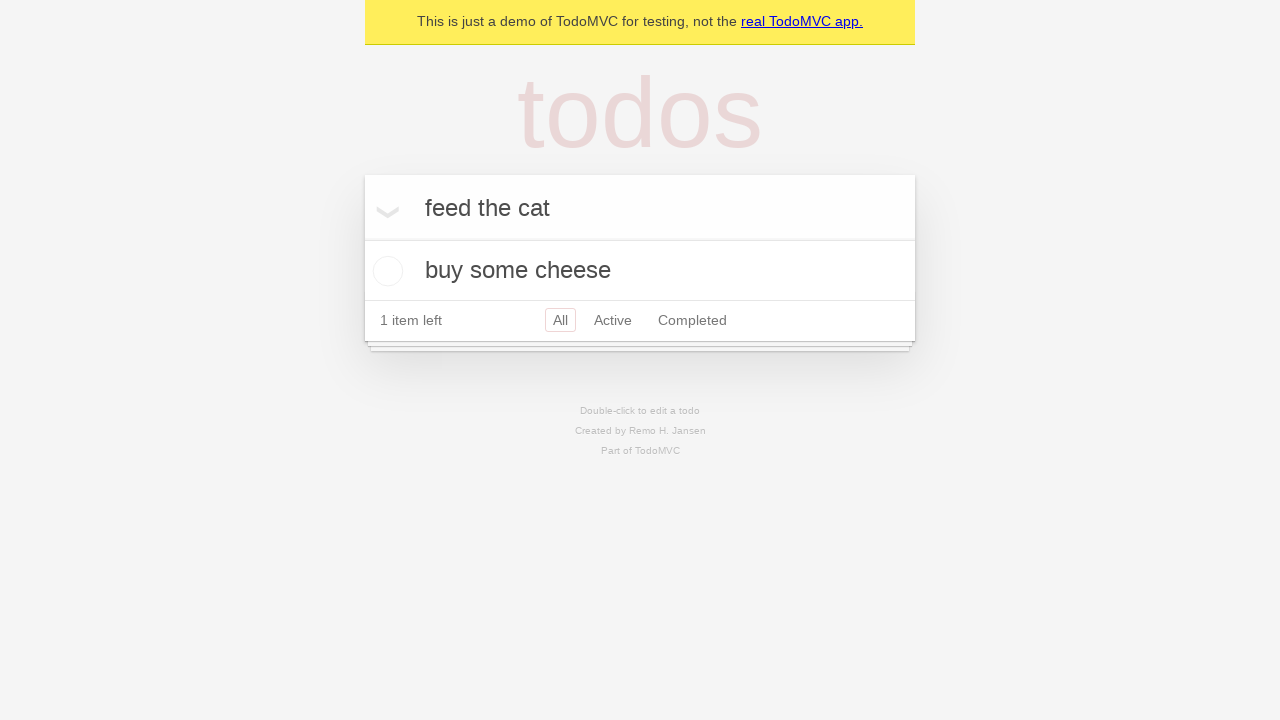

Pressed Enter to create second todo on internal:attr=[placeholder="What needs to be done?"i]
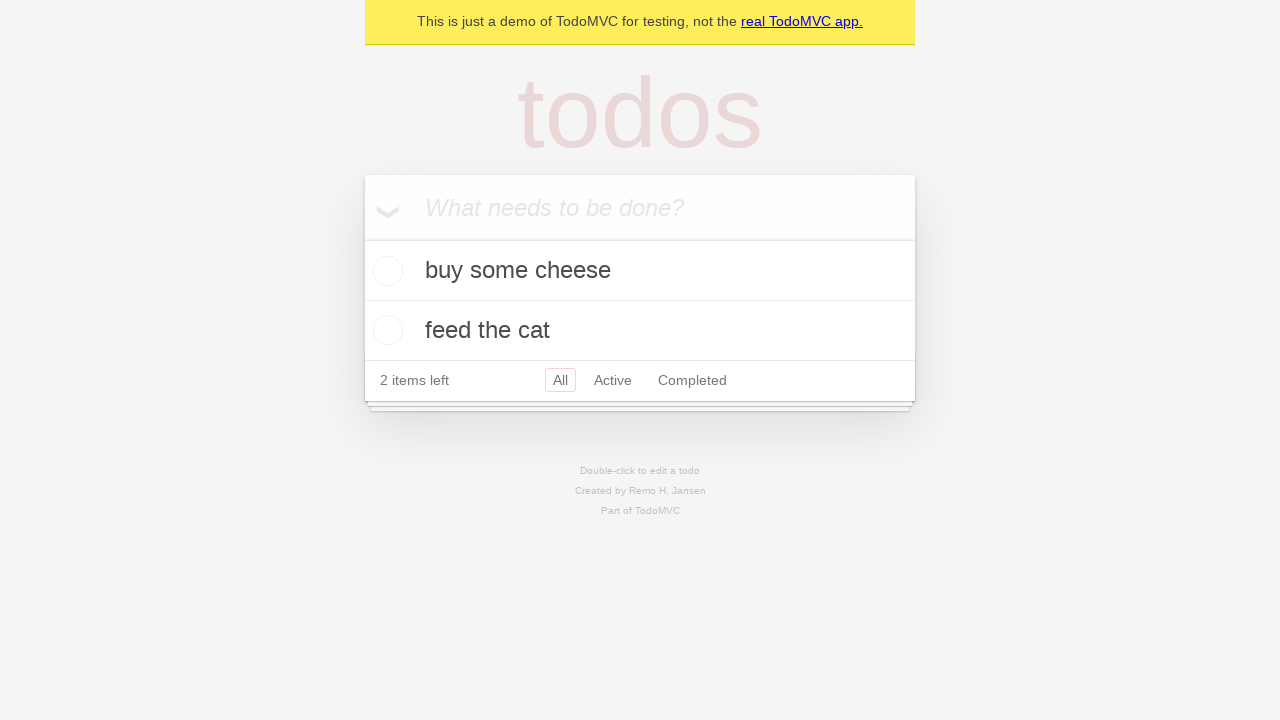

Filled todo input with 'book a doctors appointment' on internal:attr=[placeholder="What needs to be done?"i]
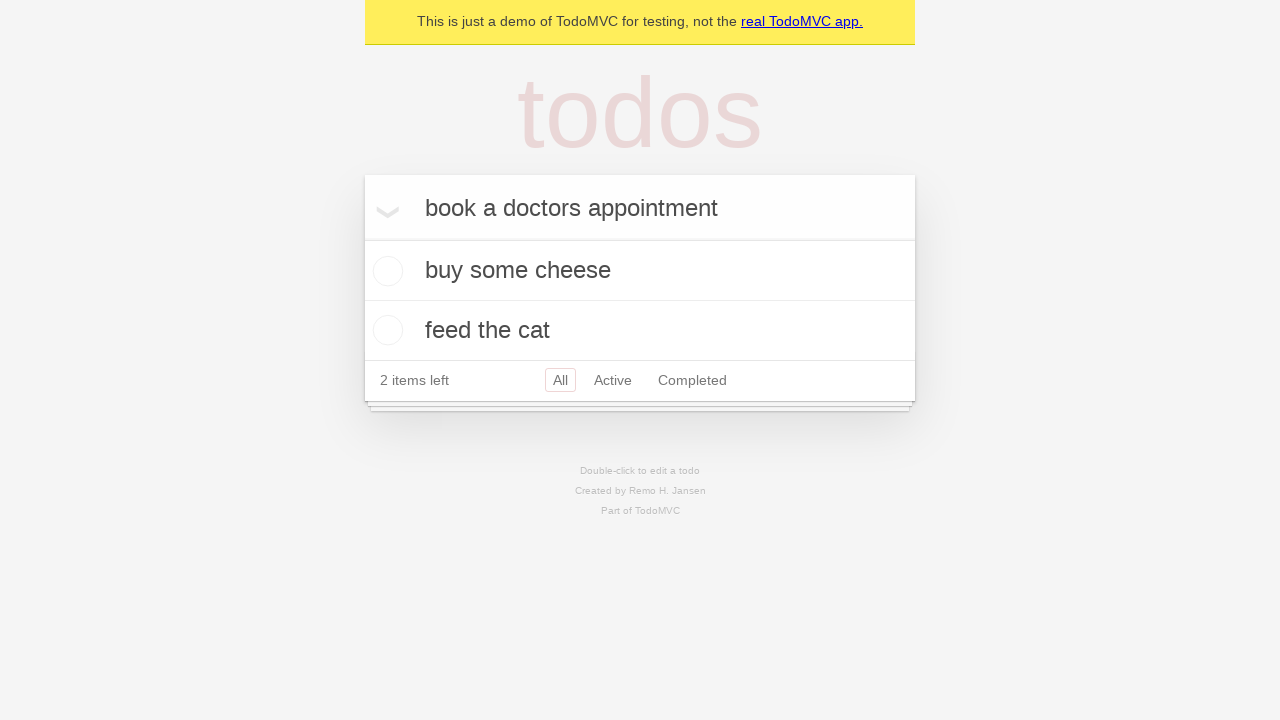

Pressed Enter to create third todo on internal:attr=[placeholder="What needs to be done?"i]
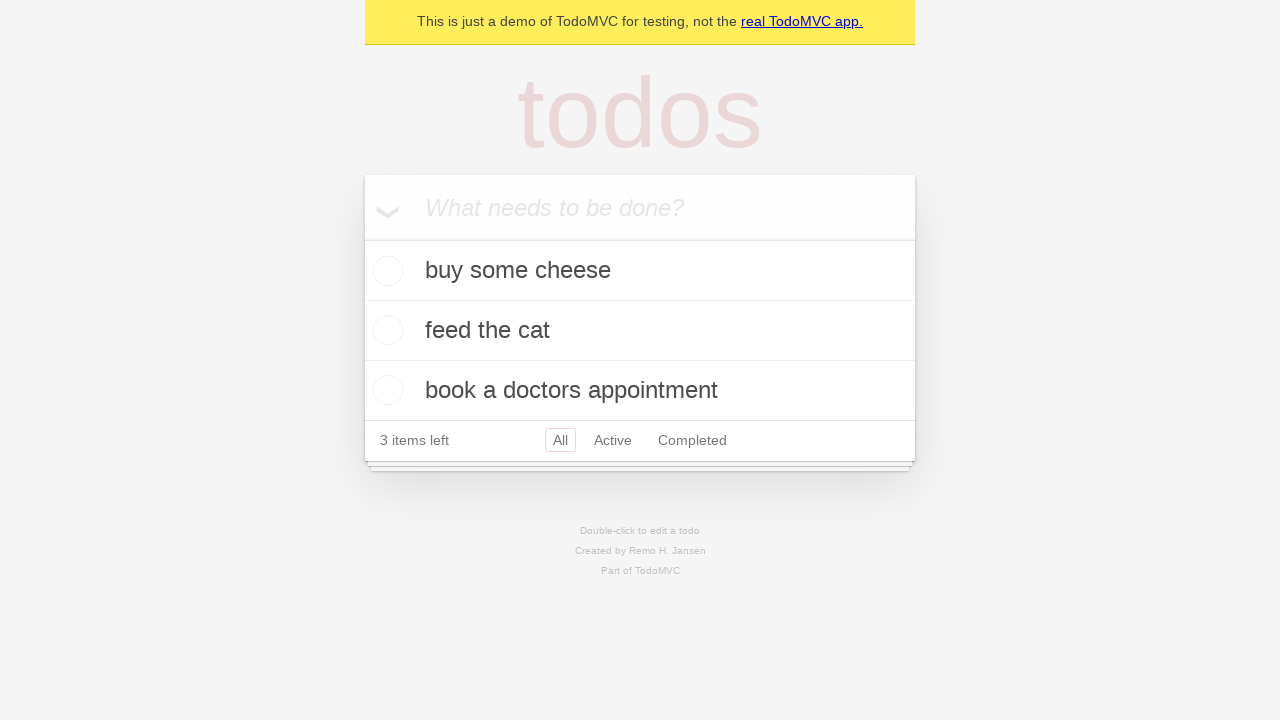

Clicked Active filter at (613, 440) on internal:role=link[name="Active"i]
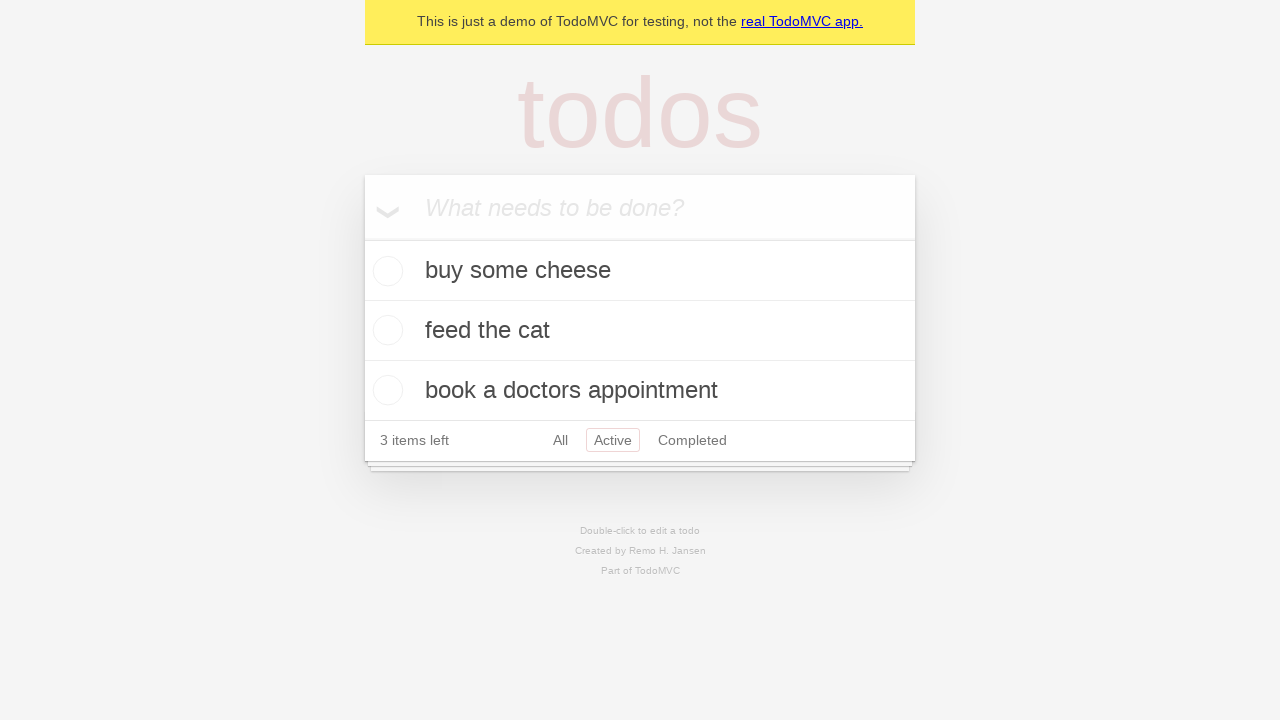

Clicked Completed filter to verify it highlights as currently applied filter at (692, 440) on internal:role=link[name="Completed"i]
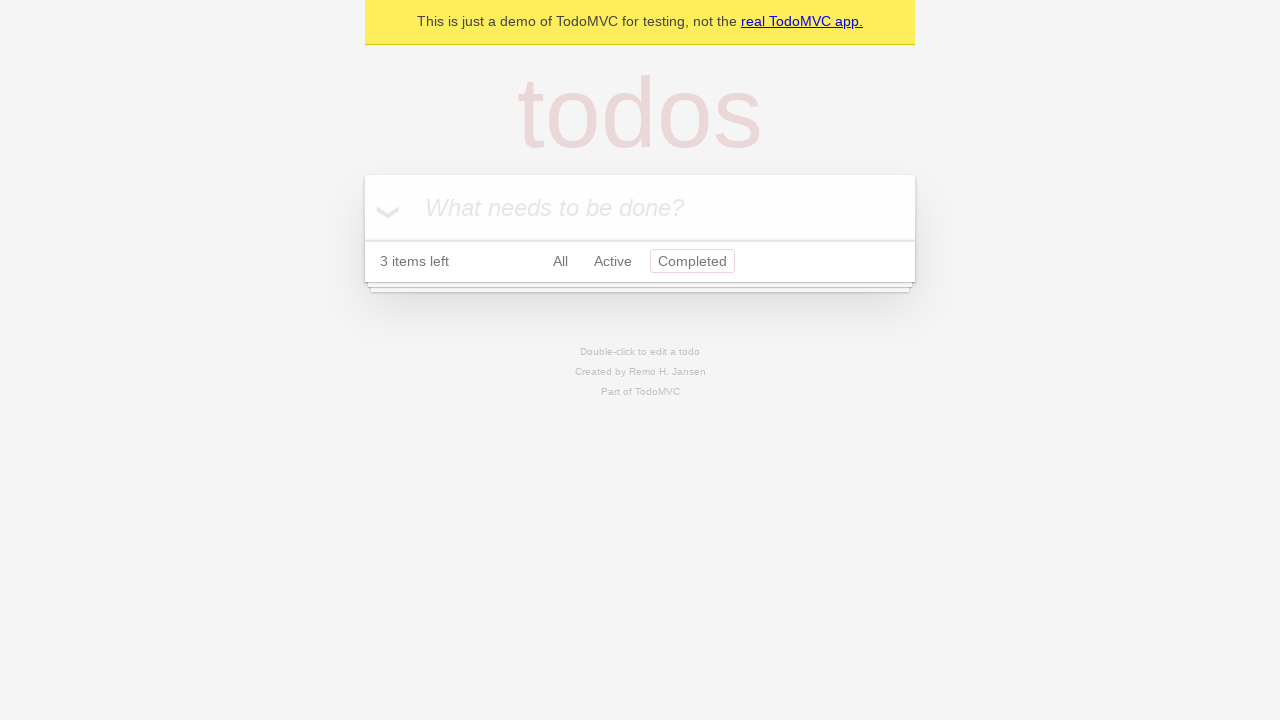

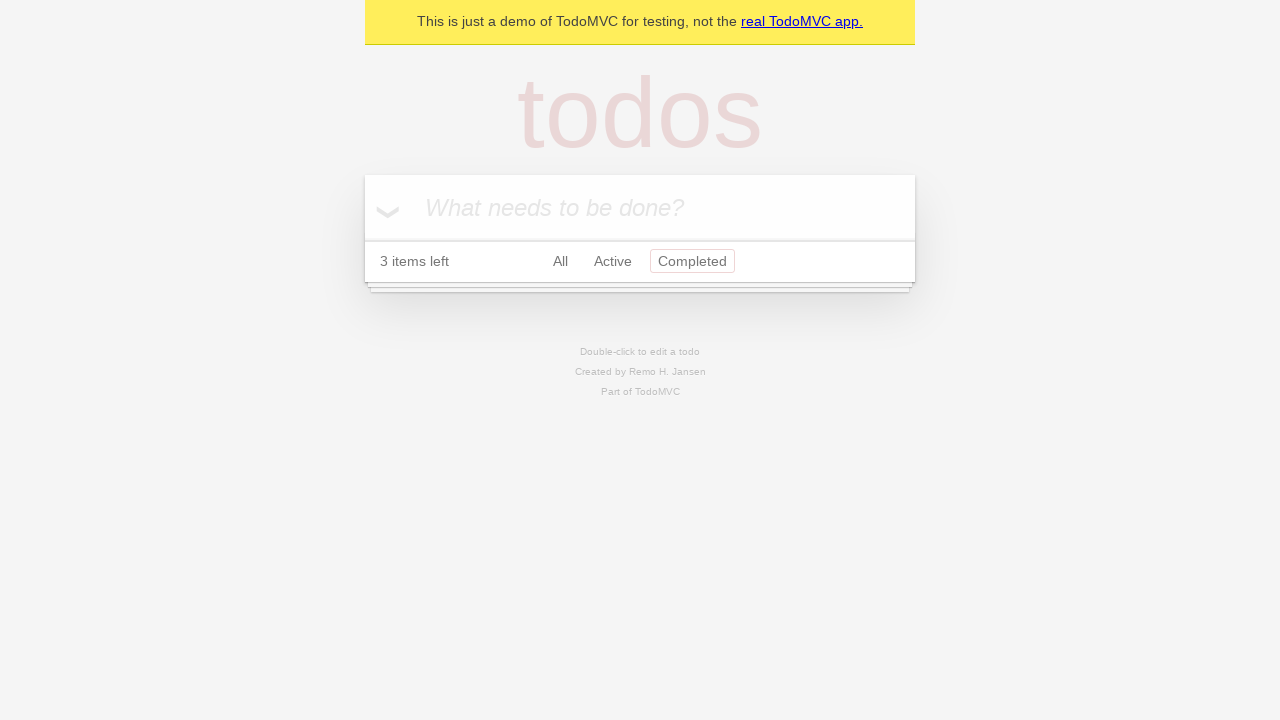